Tests that the currently active filter link is highlighted with selected class.

Starting URL: https://demo.playwright.dev/todomvc

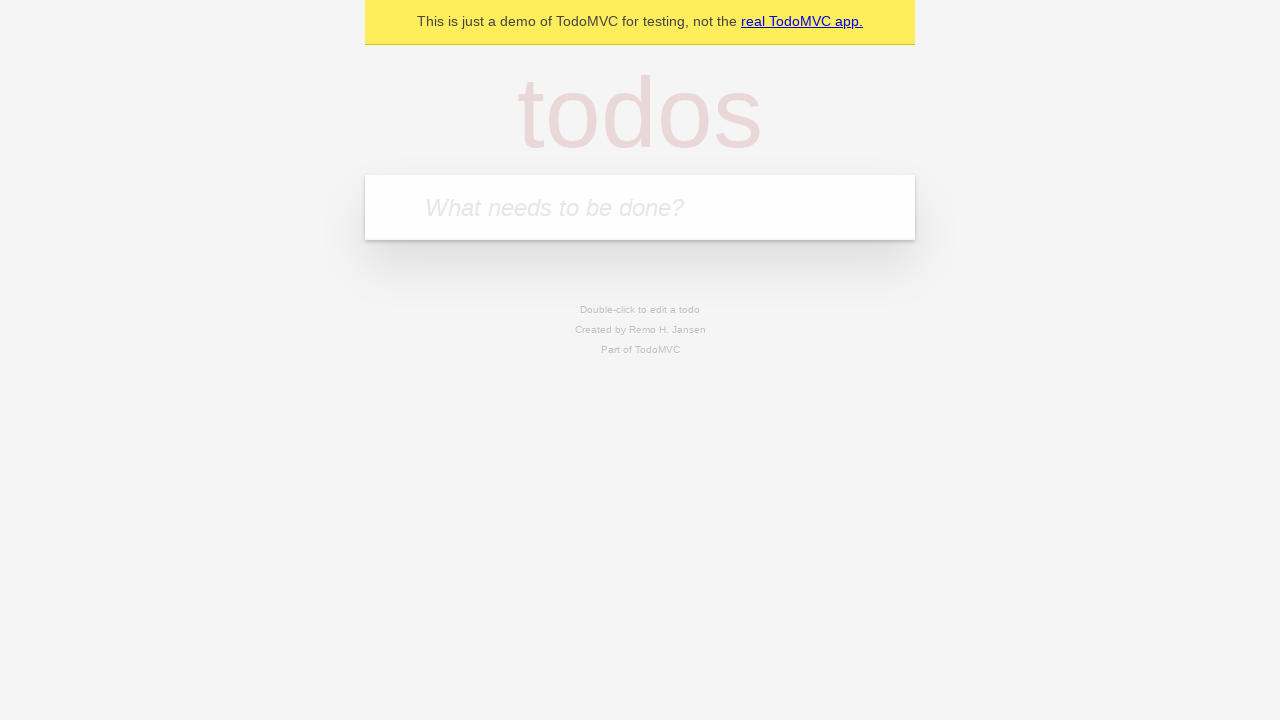

Filled todo input with 'buy some cheese' on internal:attr=[placeholder="What needs to be done?"i]
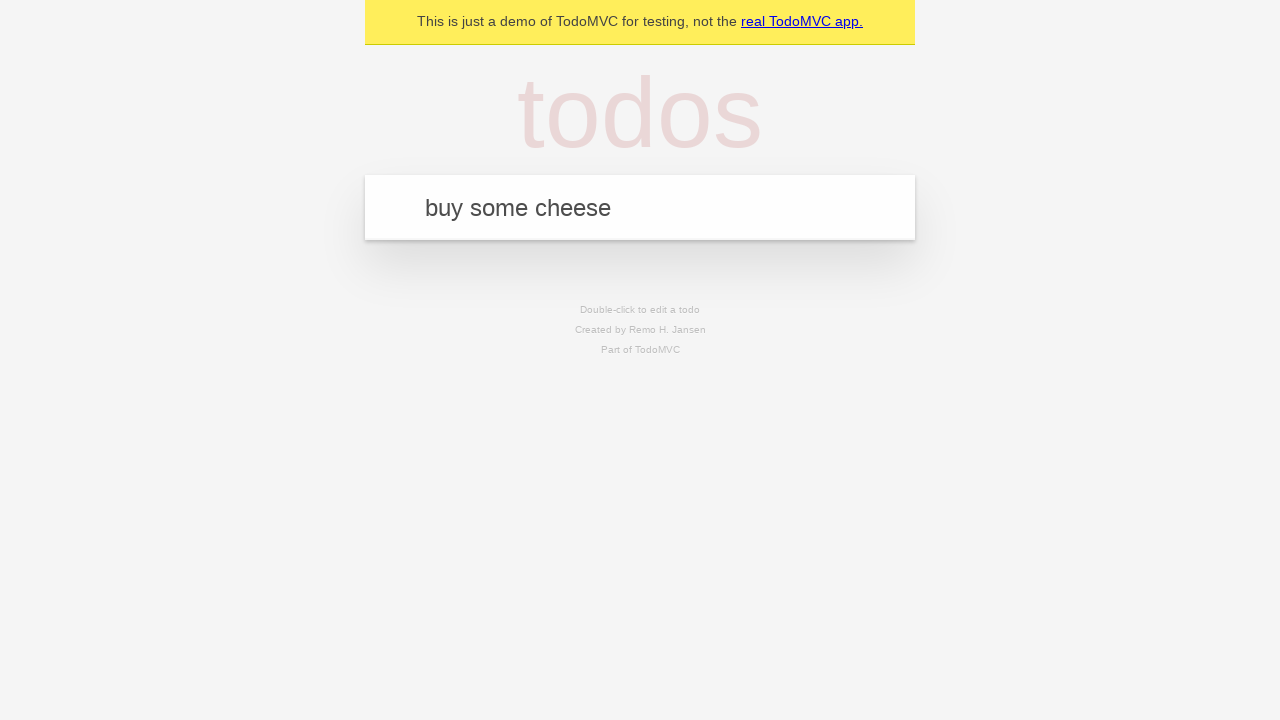

Pressed Enter to create first todo on internal:attr=[placeholder="What needs to be done?"i]
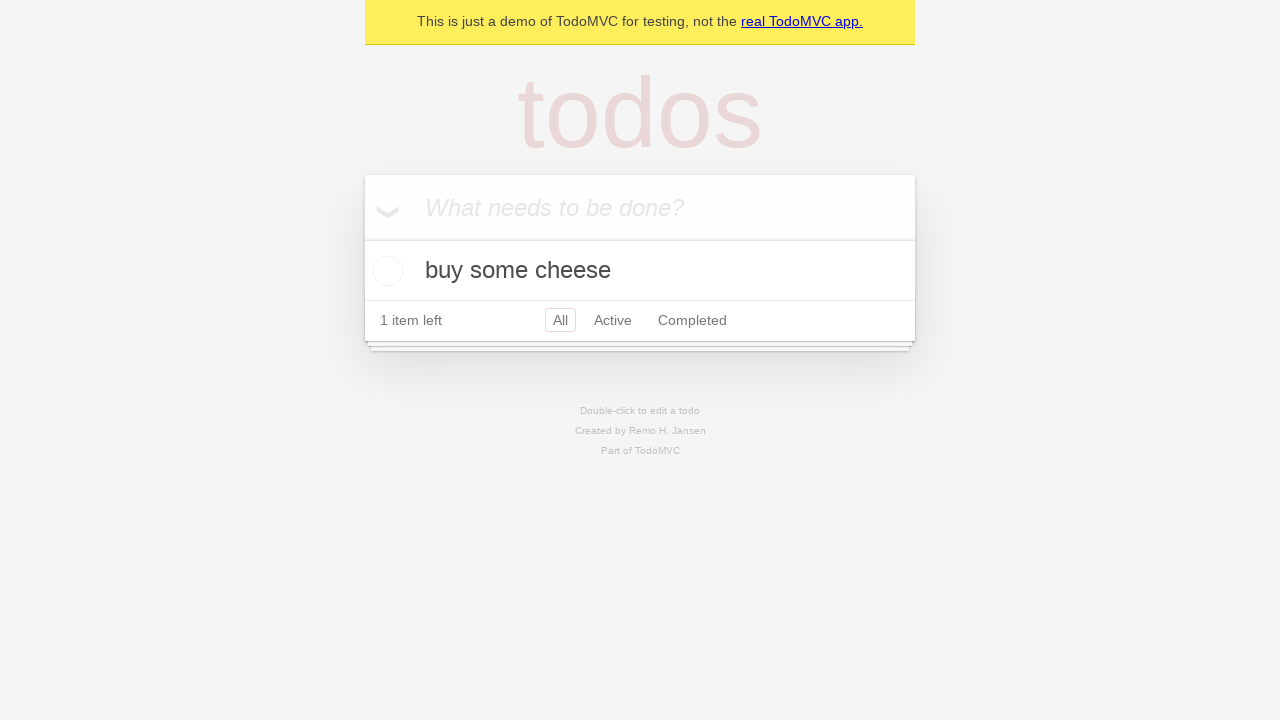

Filled todo input with 'feed the cat' on internal:attr=[placeholder="What needs to be done?"i]
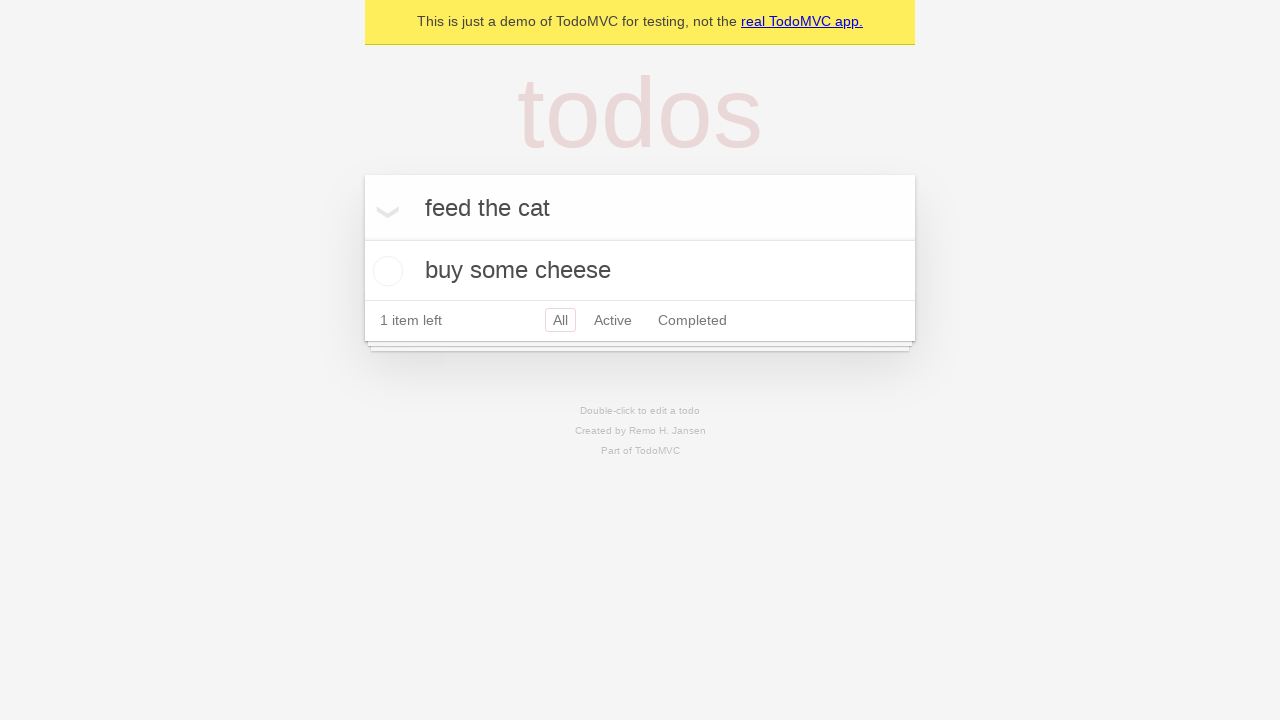

Pressed Enter to create second todo on internal:attr=[placeholder="What needs to be done?"i]
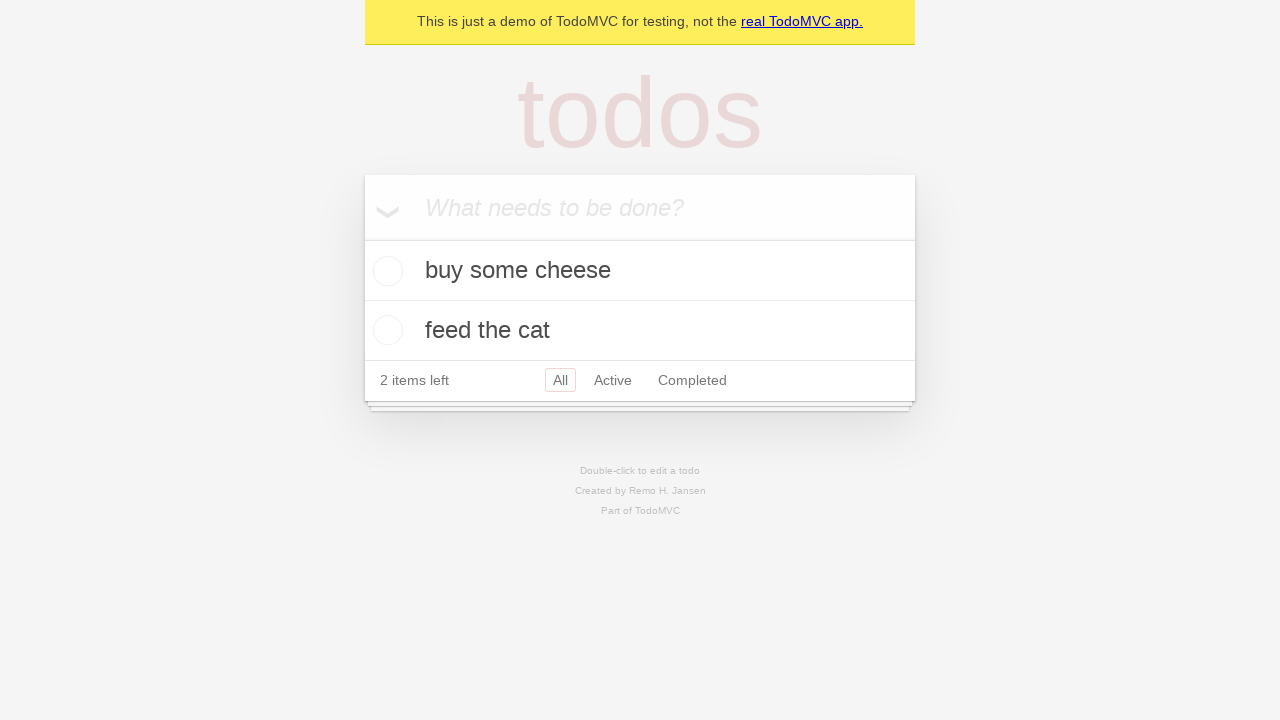

Filled todo input with 'book a doctors appointment' on internal:attr=[placeholder="What needs to be done?"i]
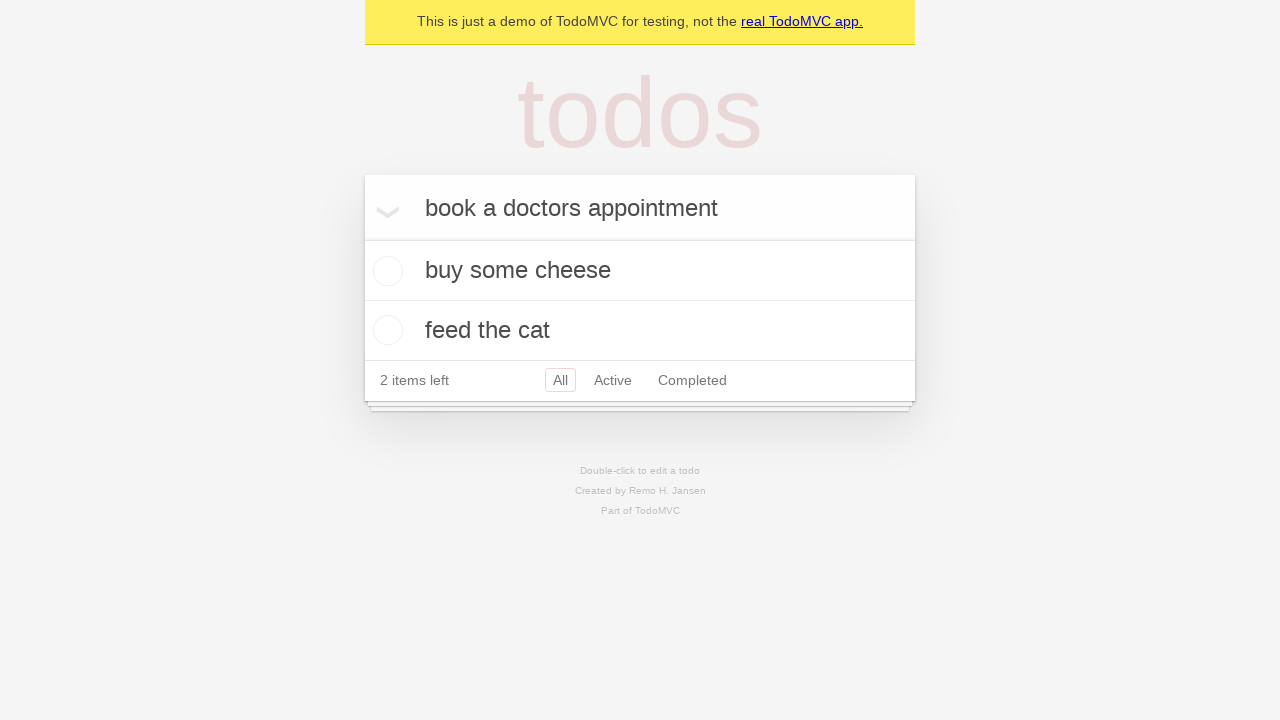

Pressed Enter to create third todo on internal:attr=[placeholder="What needs to be done?"i]
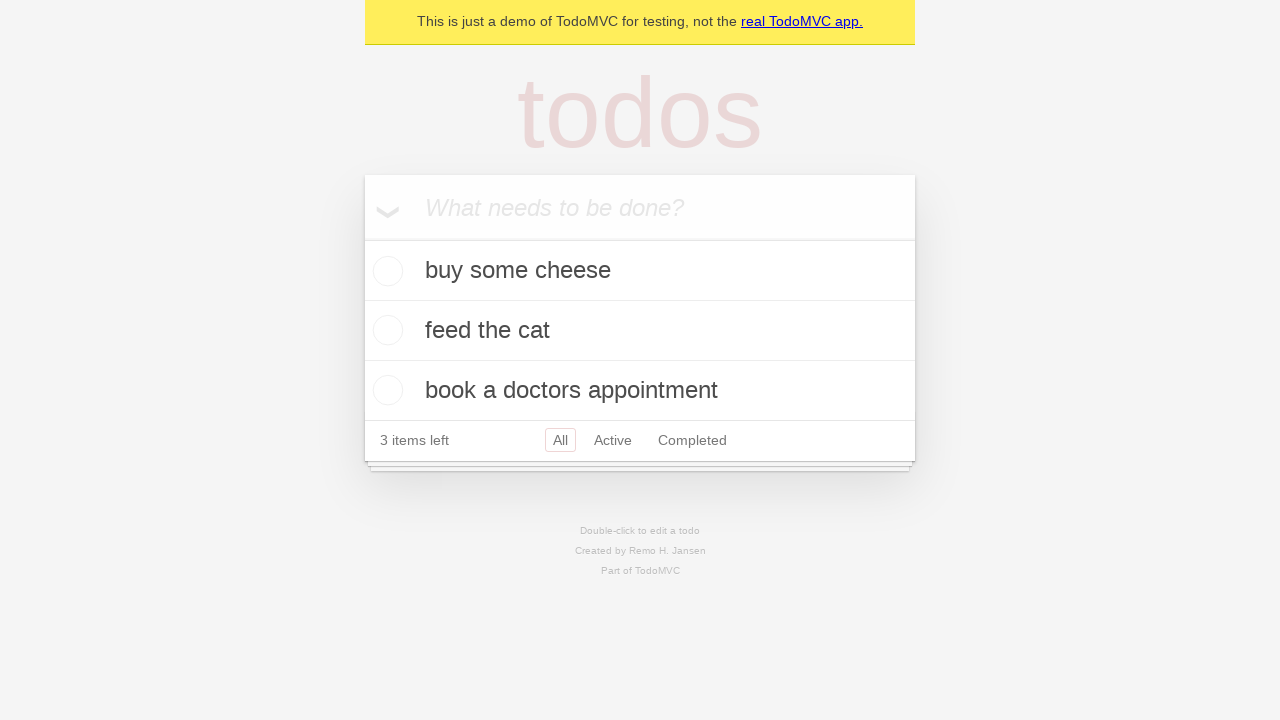

Clicked Active filter link at (613, 440) on internal:role=link[name="Active"i]
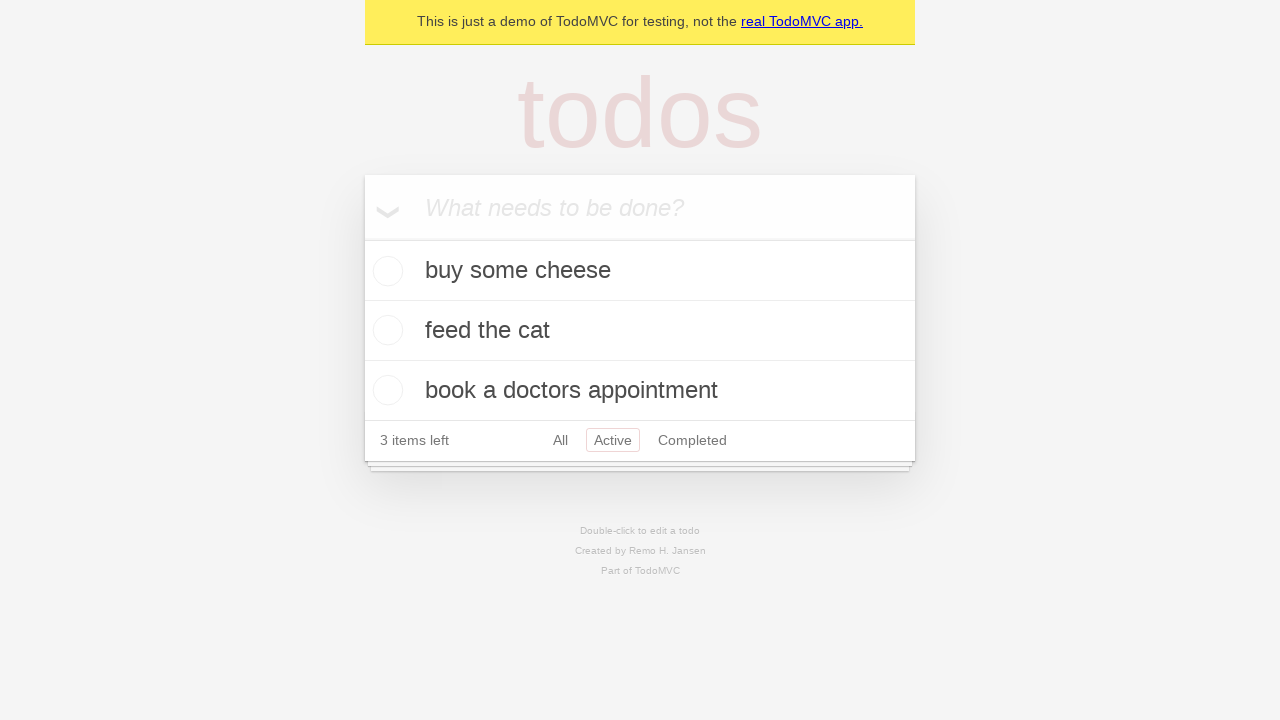

Clicked Completed filter link to verify it gets highlighted as currently applied filter at (692, 440) on internal:role=link[name="Completed"i]
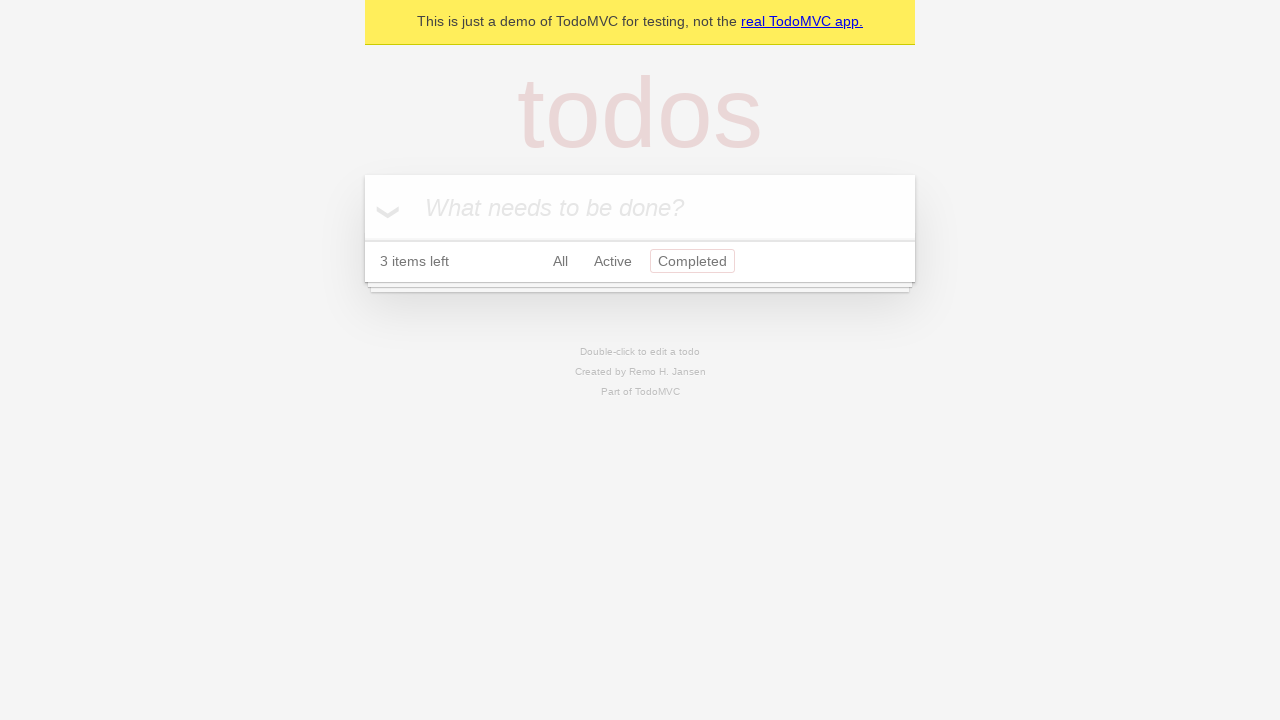

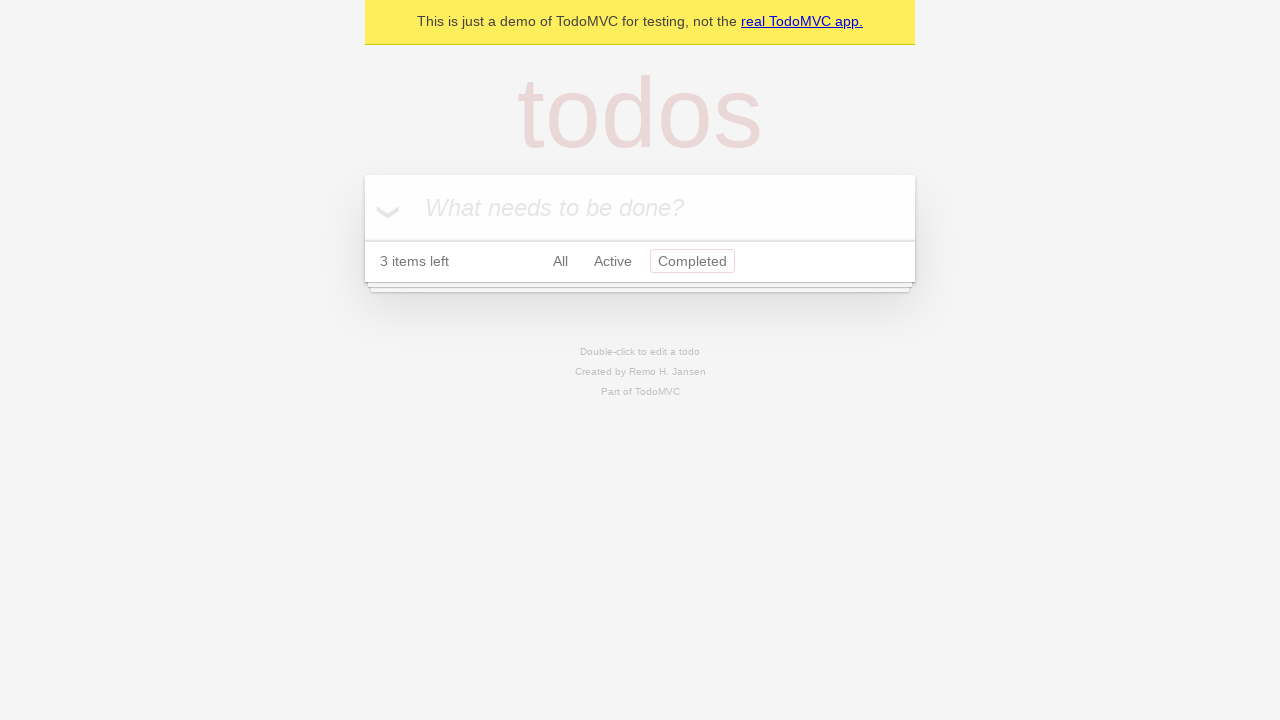